Verifies that the search box is enabled and accessible

Starting URL: https://www.youtube.com

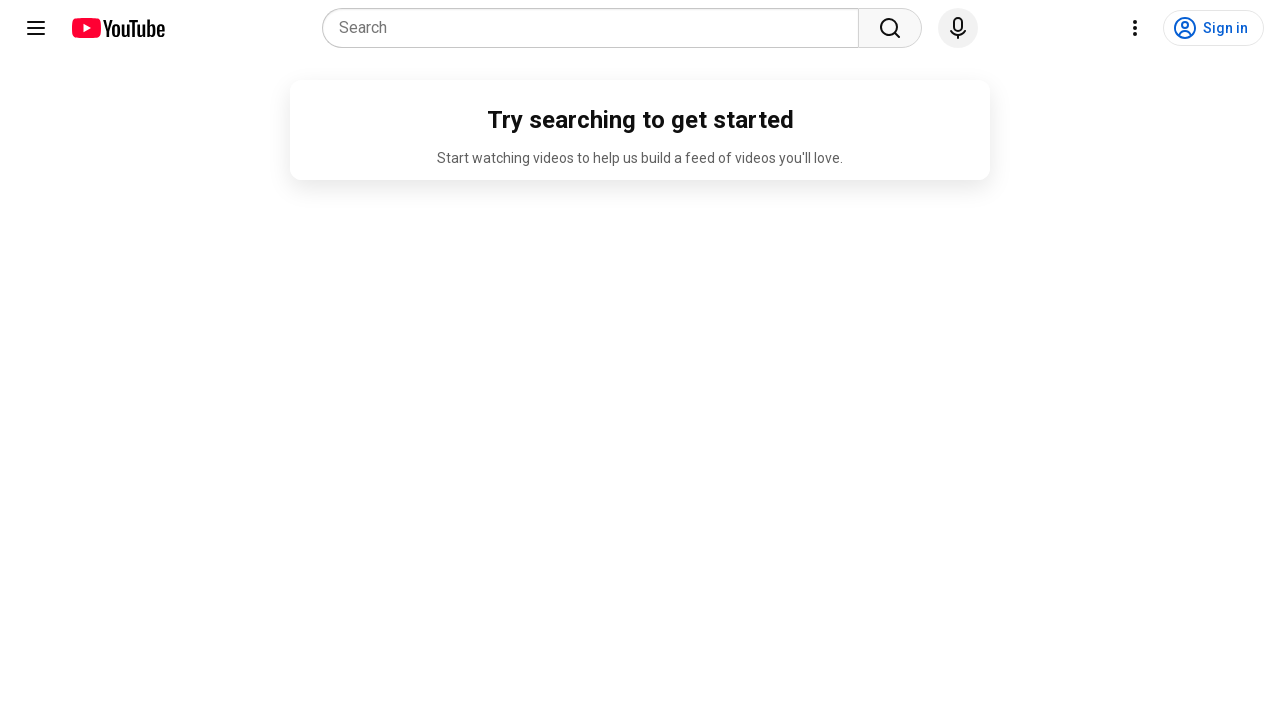

Navigated to YouTube homepage
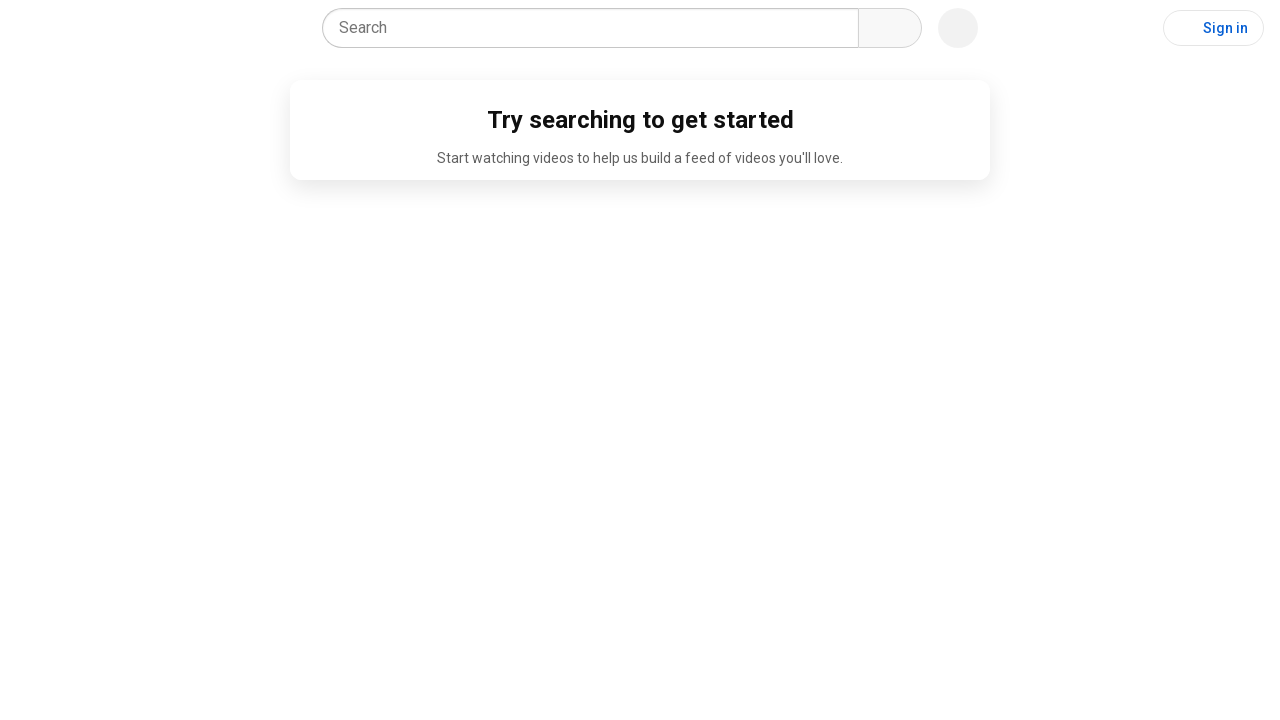

Located search box element
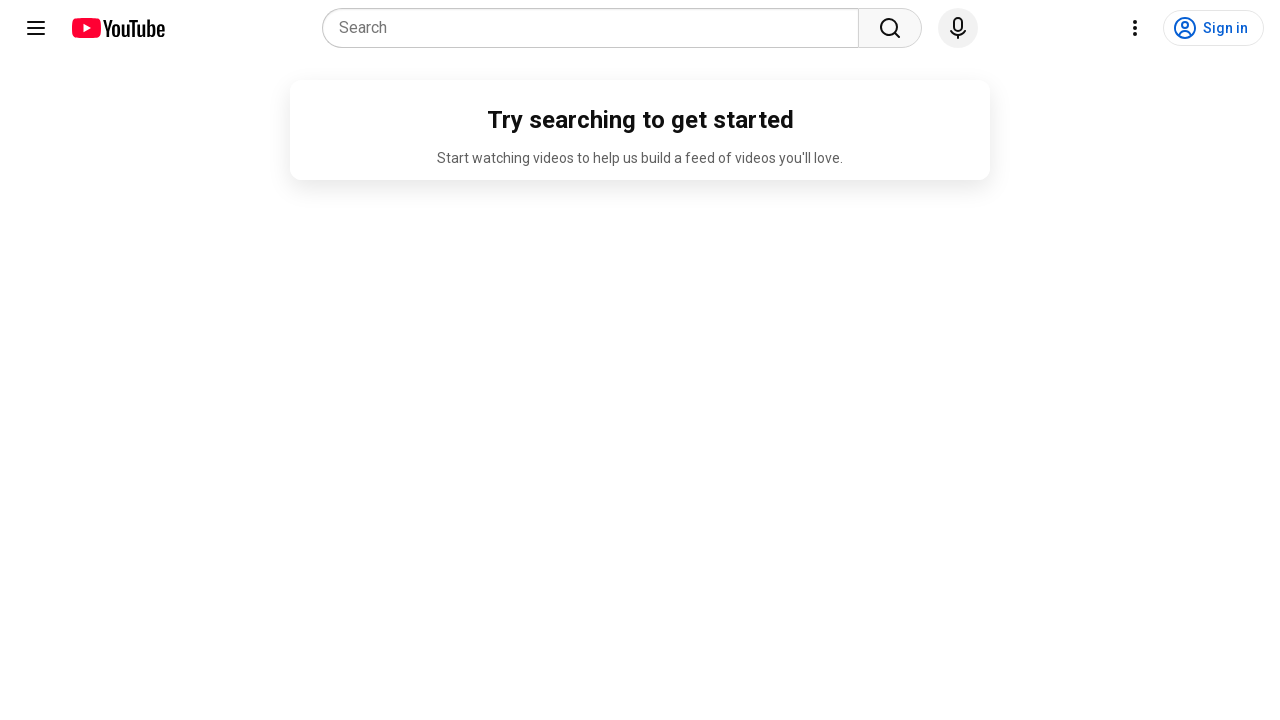

Verified that search box is enabled
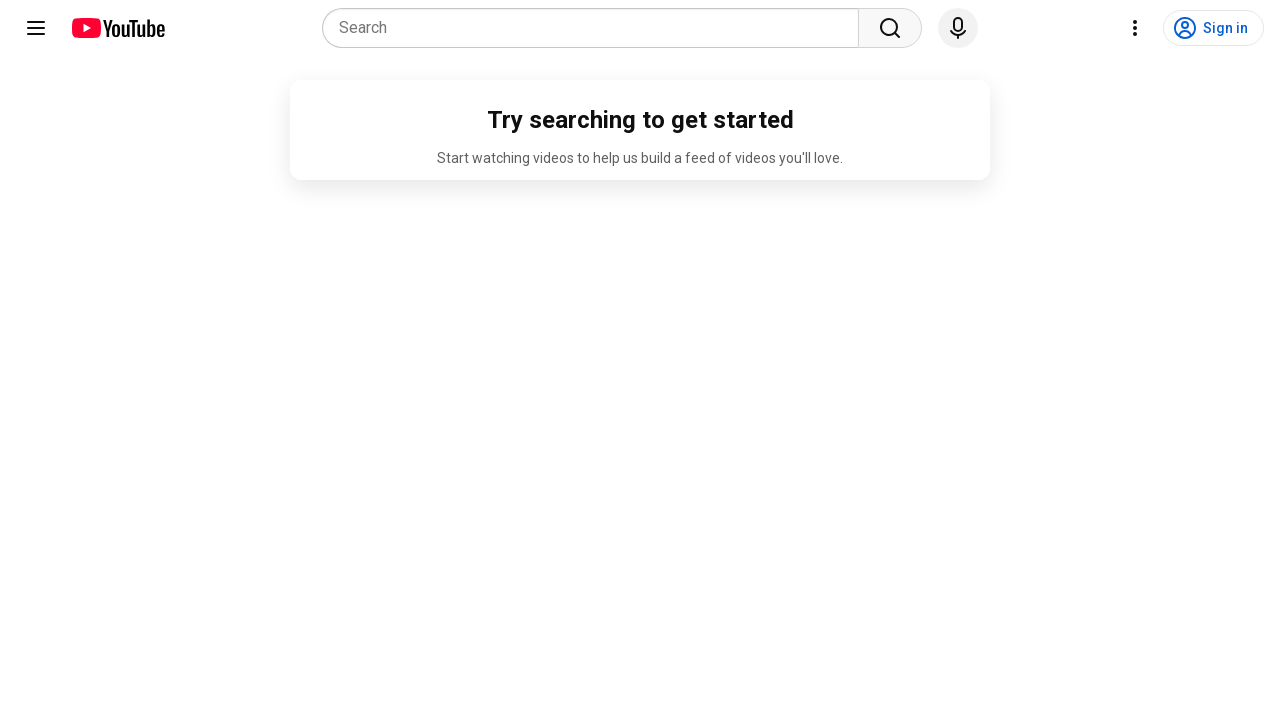

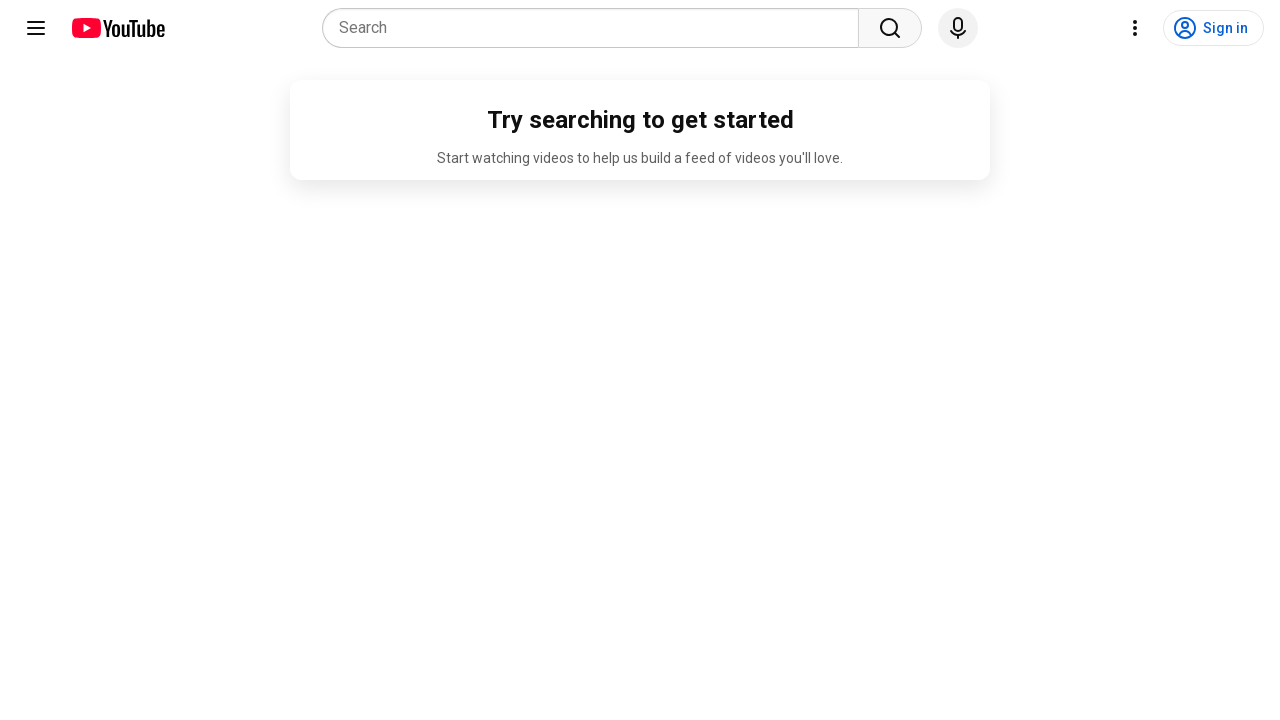